Scrolls to a broken link element on the page and clicks it to test navigation

Starting URL: https://rahulshettyacademy.com/AutomationPractice/

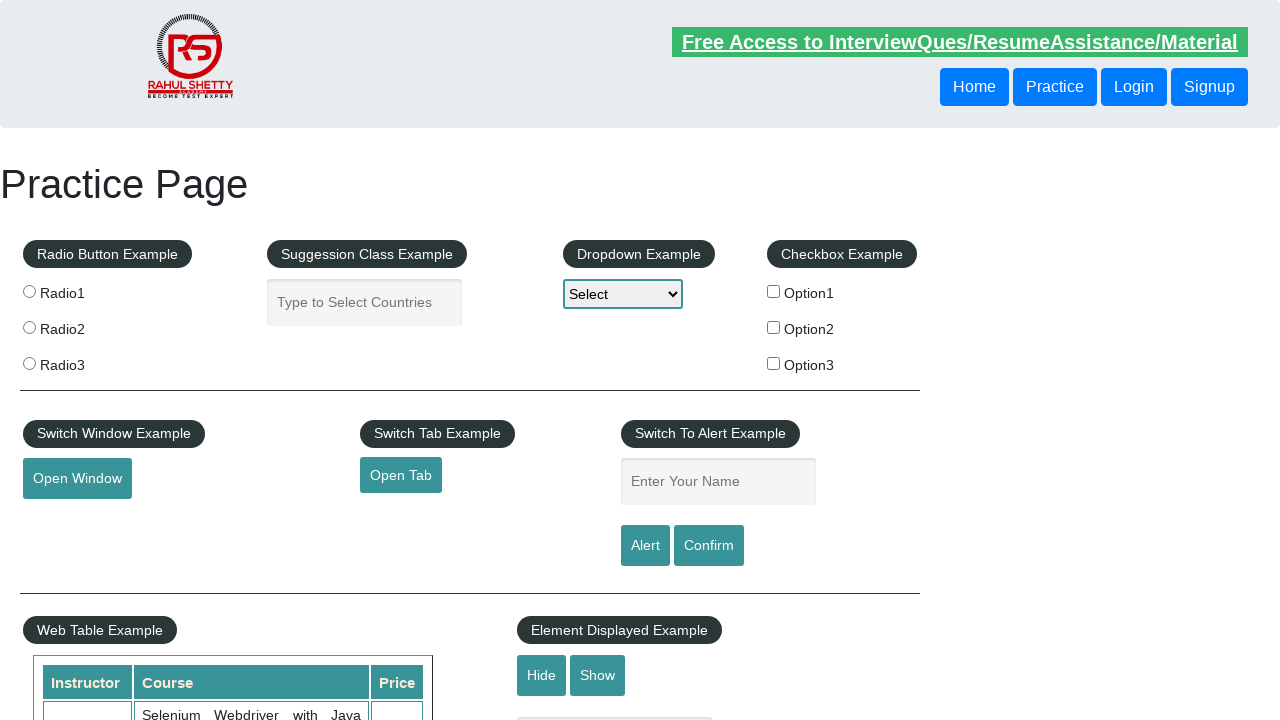

Located broken link element with href containing 'broken'
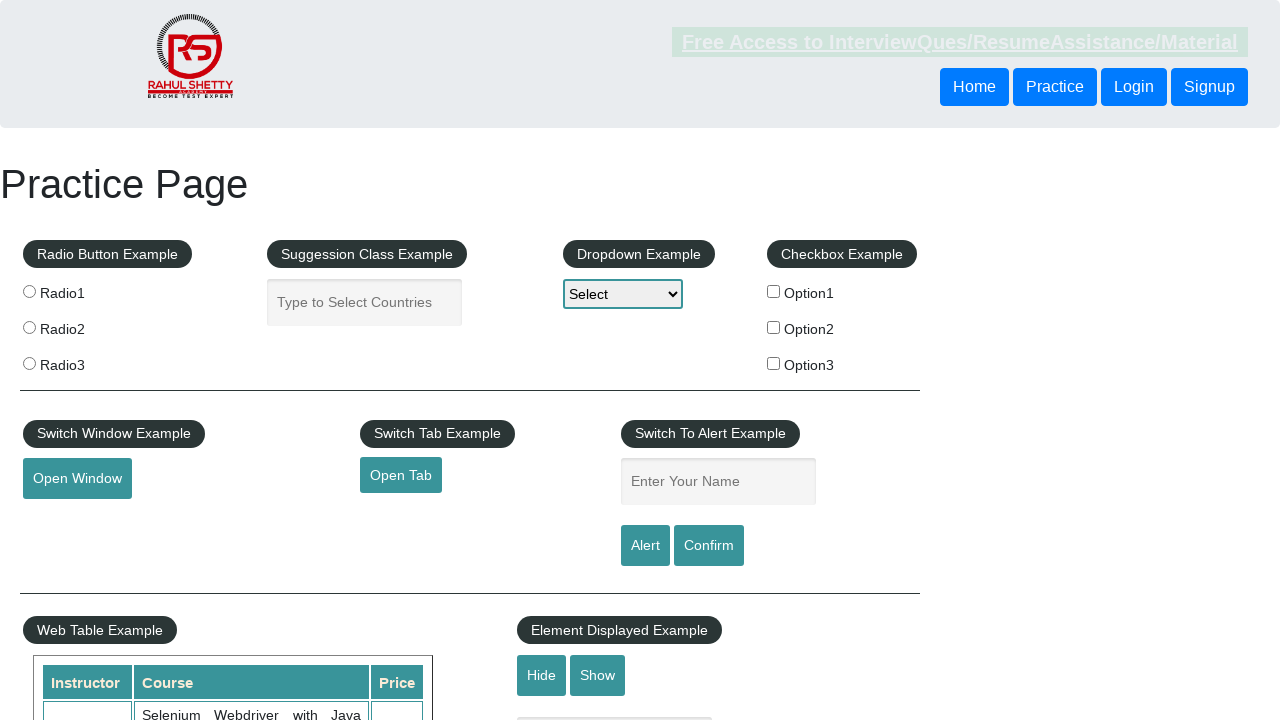

Scrolled broken link element into view
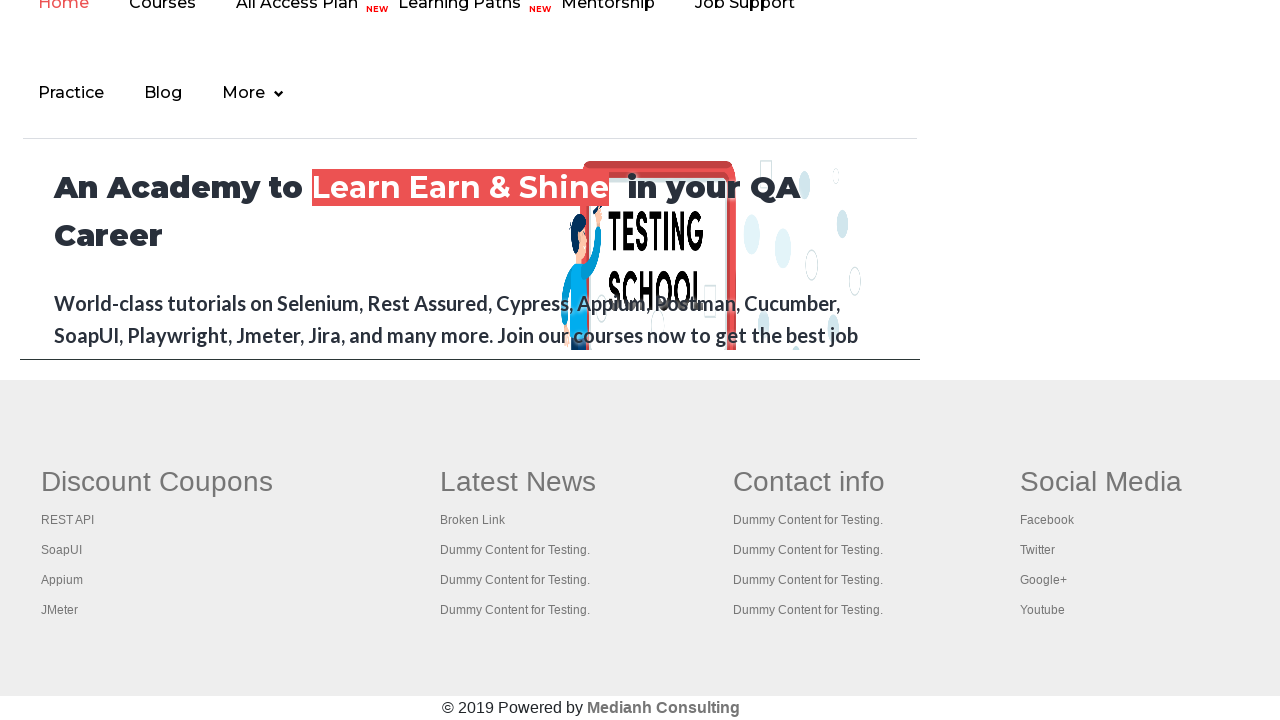

Clicked the broken link to test navigation at (473, 520) on a[href*='broken']
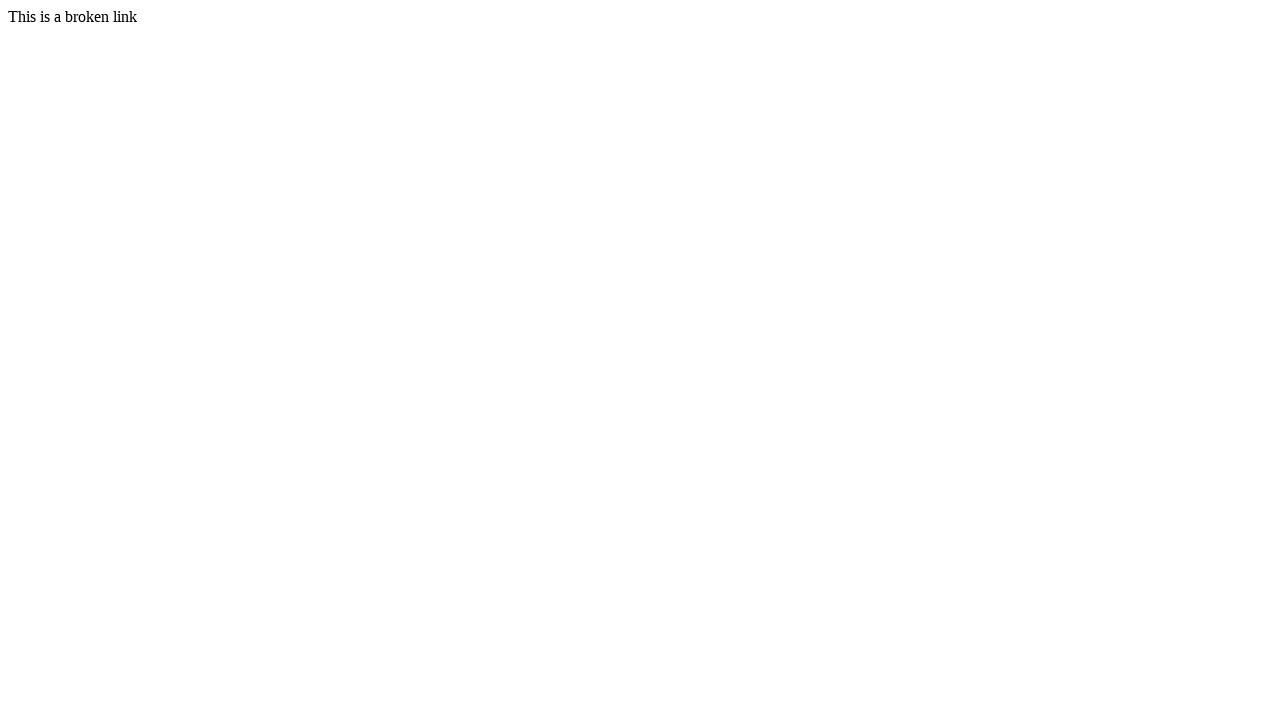

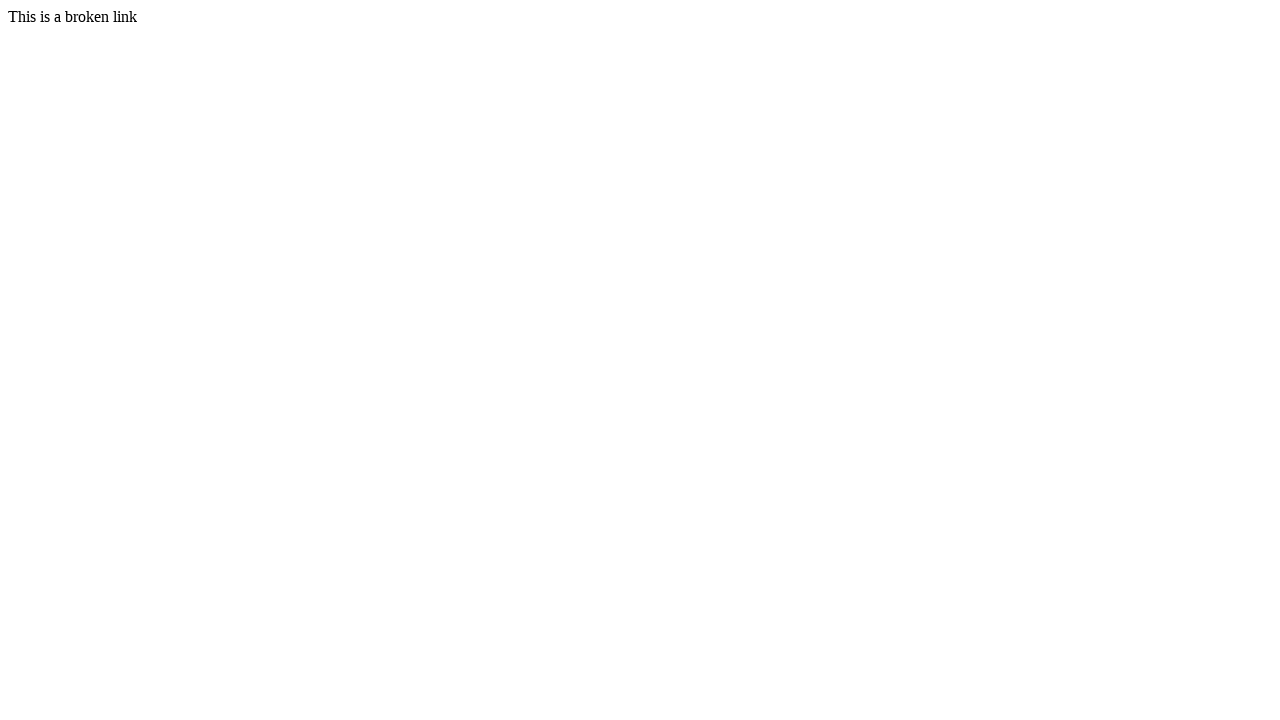